Tests text box input by entering text, clicking a result button, and verifying the displayed result, then repeating with different text

Starting URL: https://kristinek.github.io/site/examples/actions

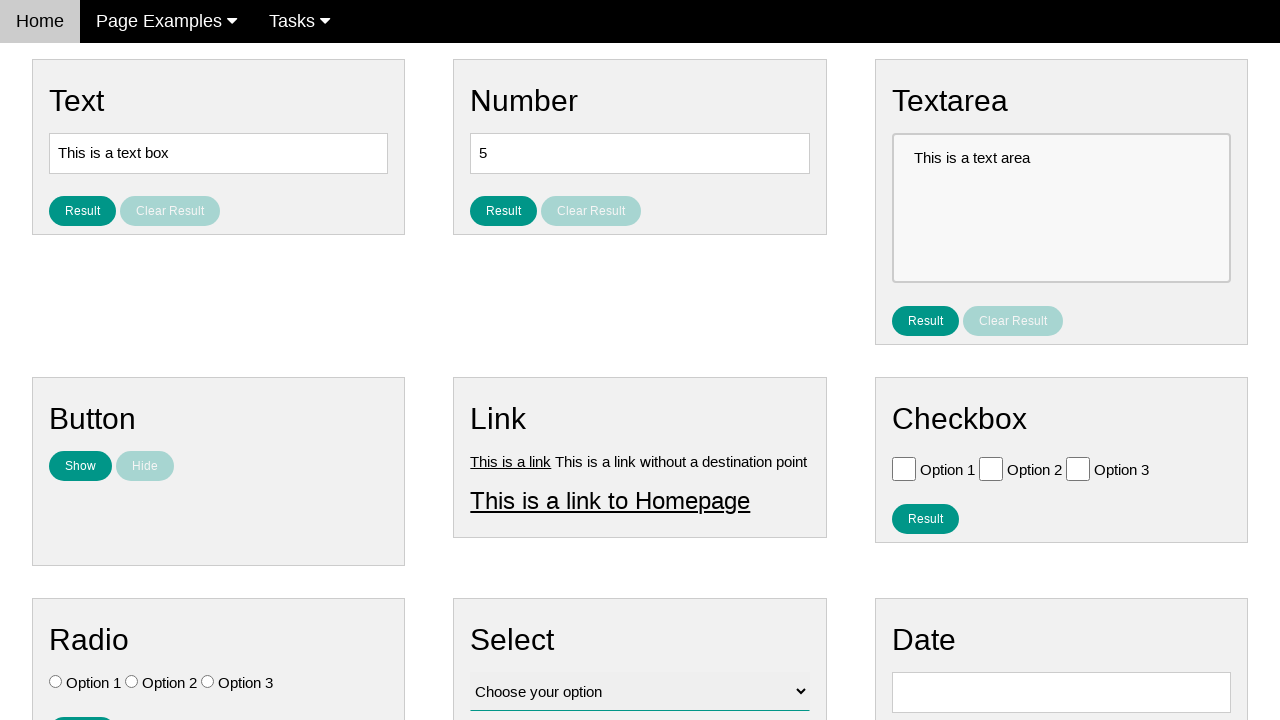

Filled text box with 'This text is generated for testing' on [name='vfb-5']
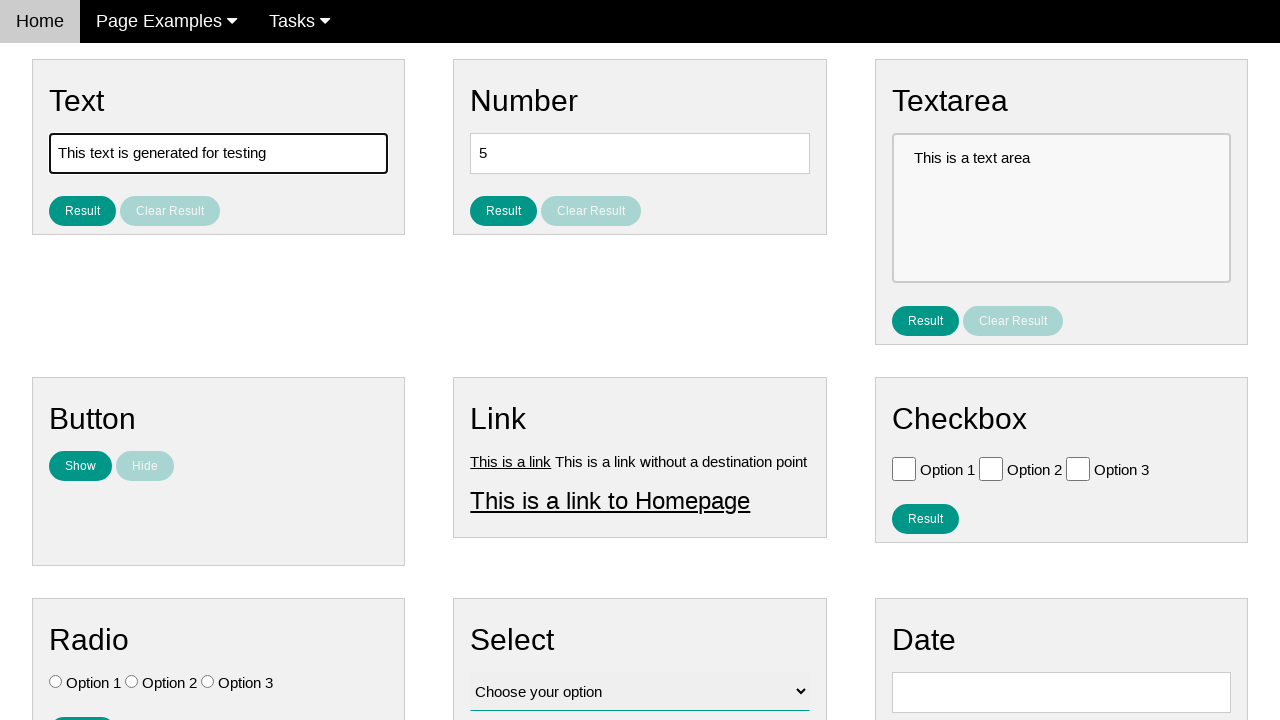

Clicked Result button at (82, 211) on #result_button_text
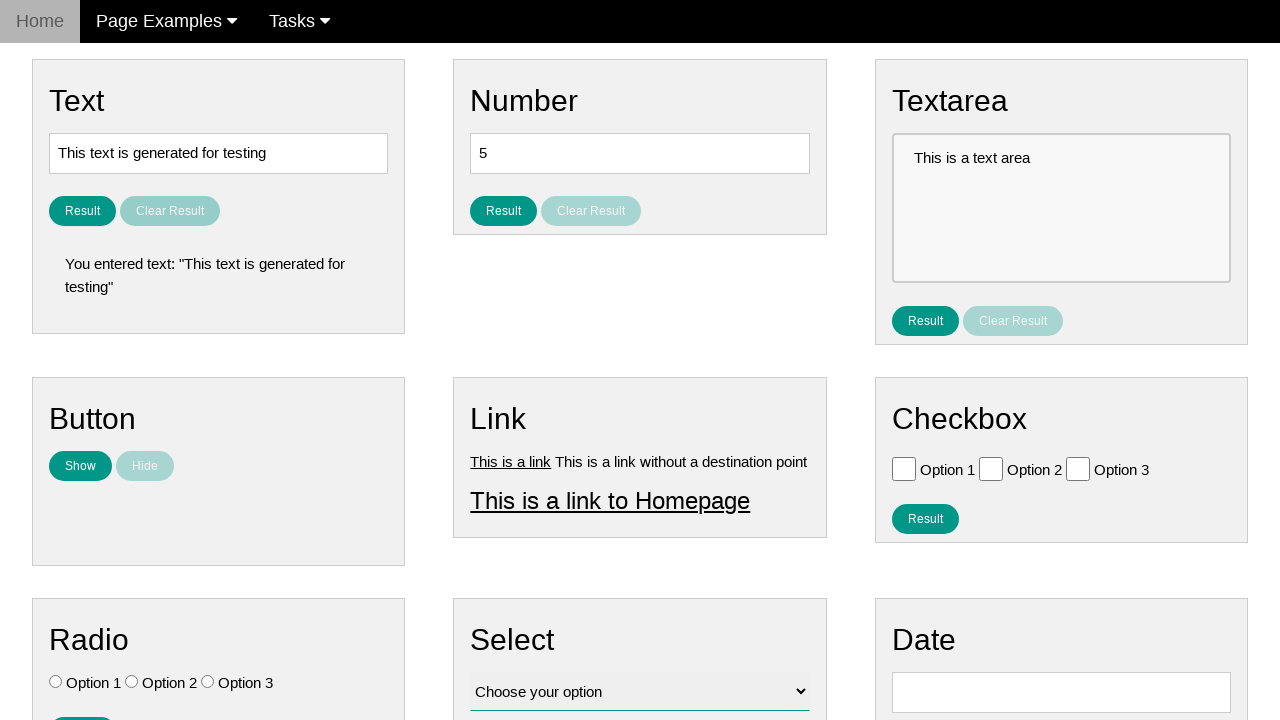

Waited for result text element to load
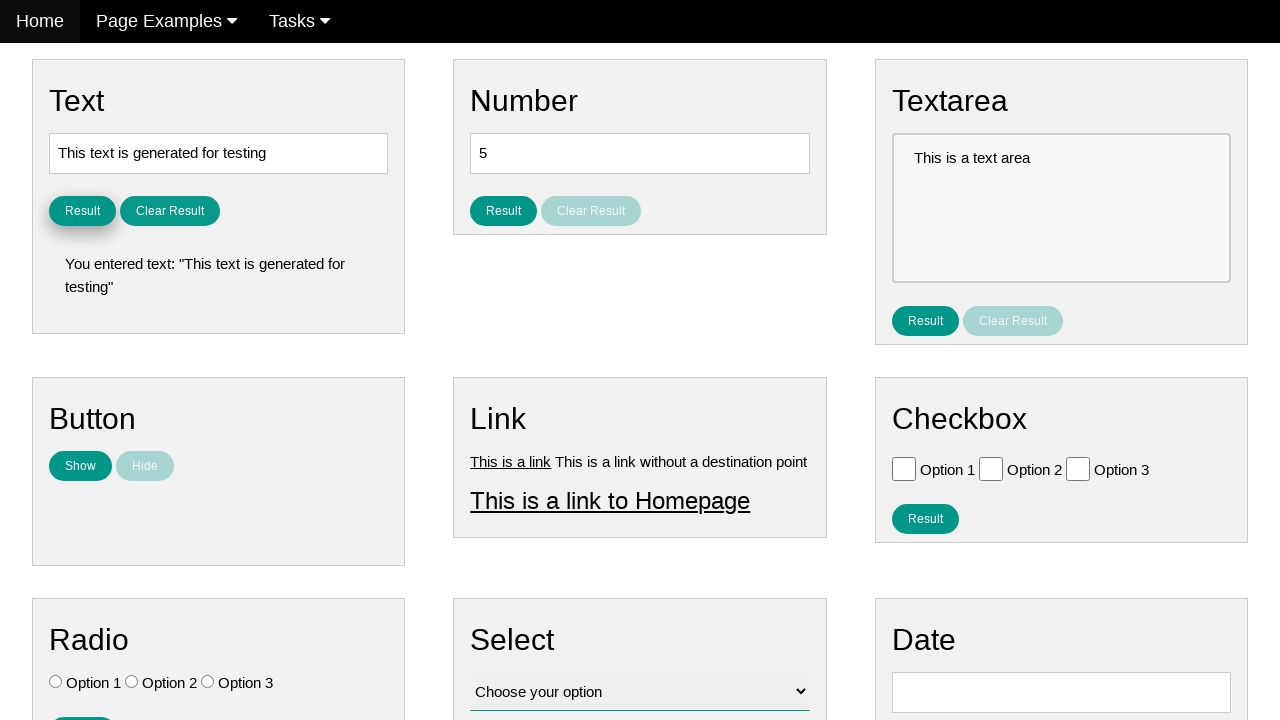

Verified first result text contains 'This text is generated for testing'
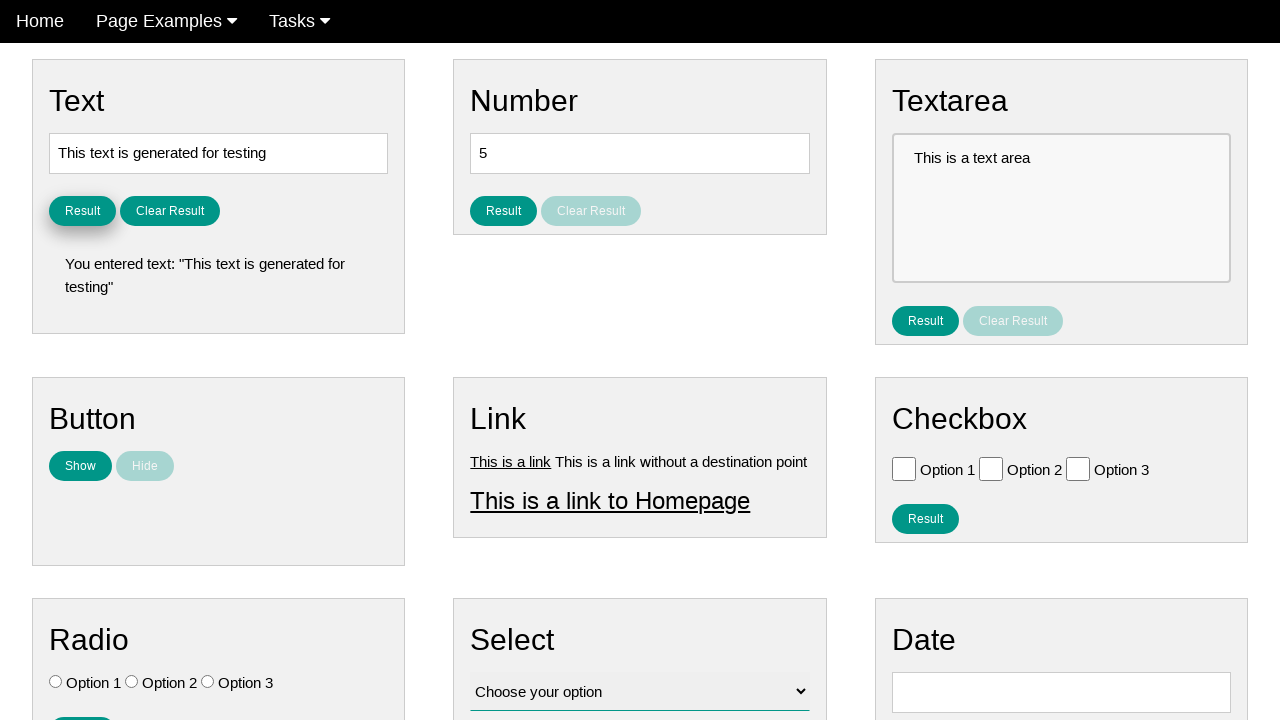

Filled text box with 'We run test again' on [name='vfb-5']
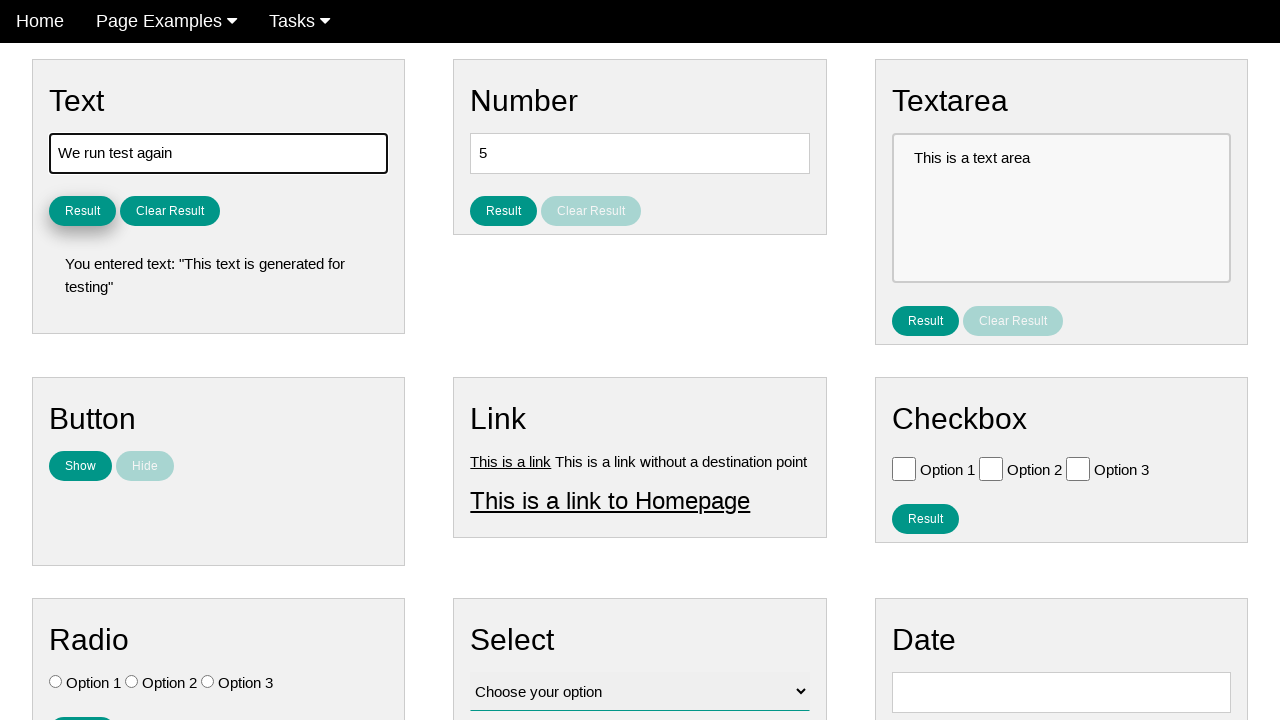

Clicked Result button again at (82, 211) on #result_button_text
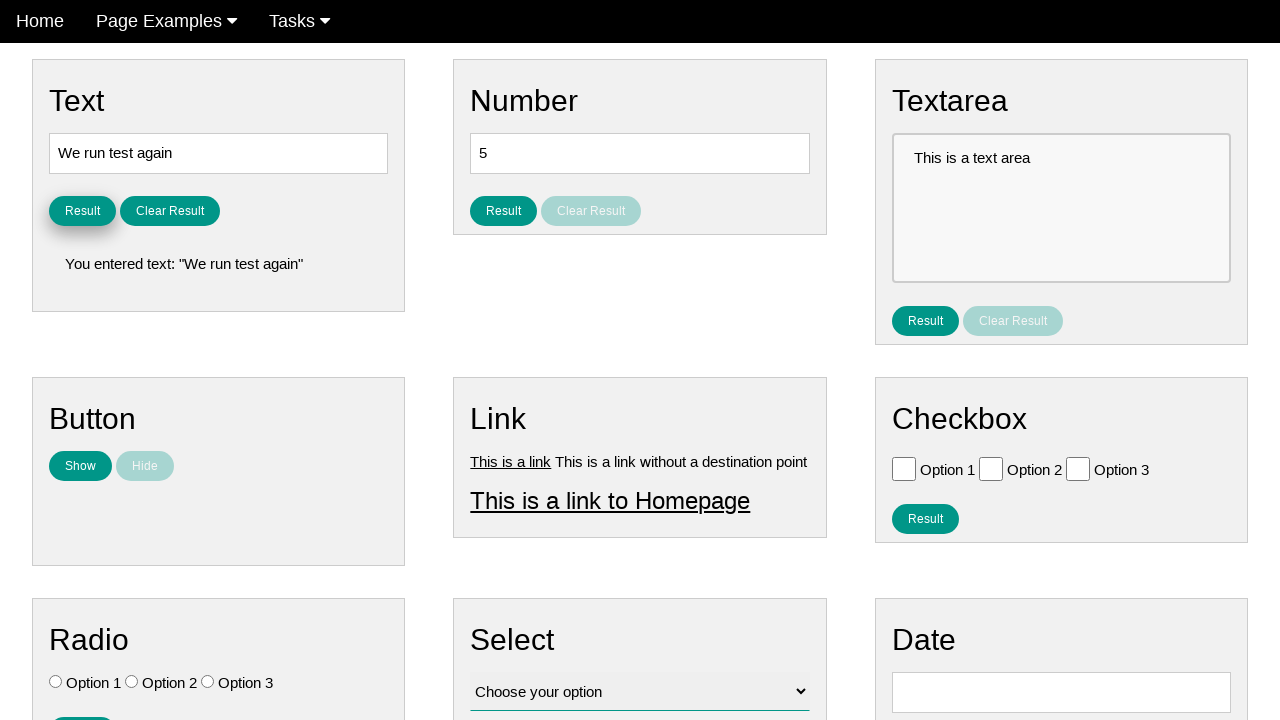

Verified second result text contains 'We run test again'
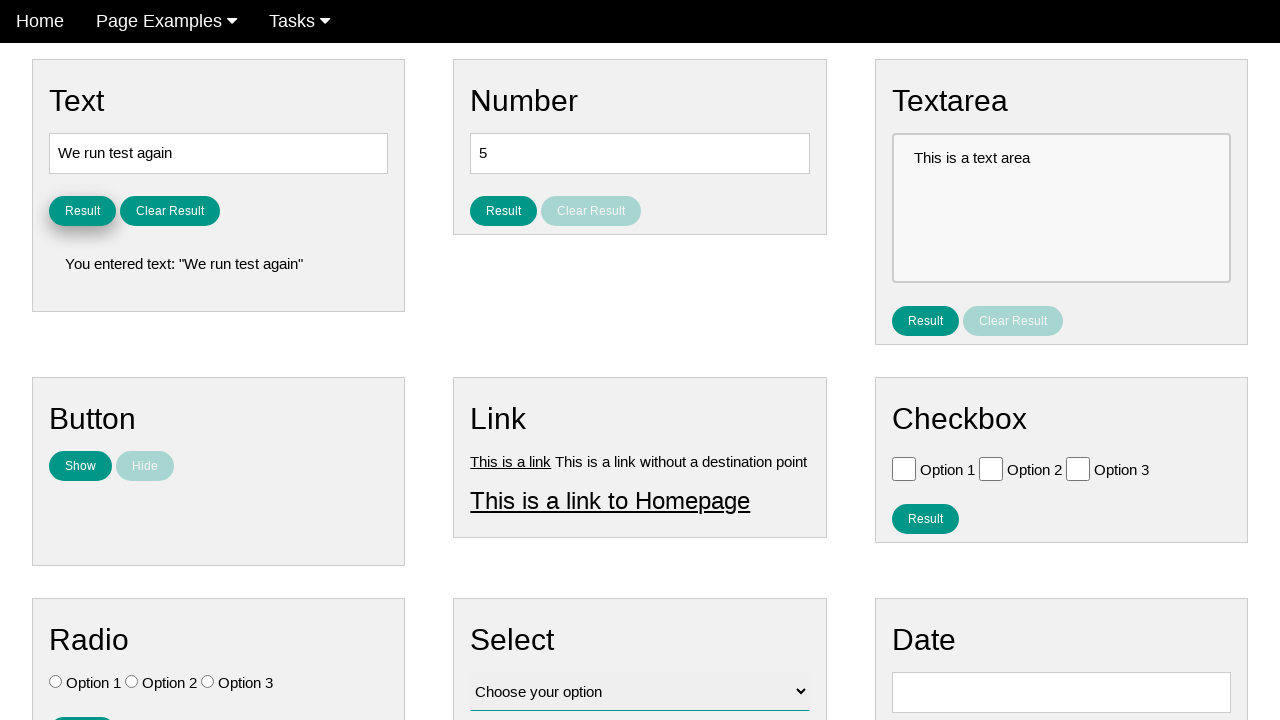

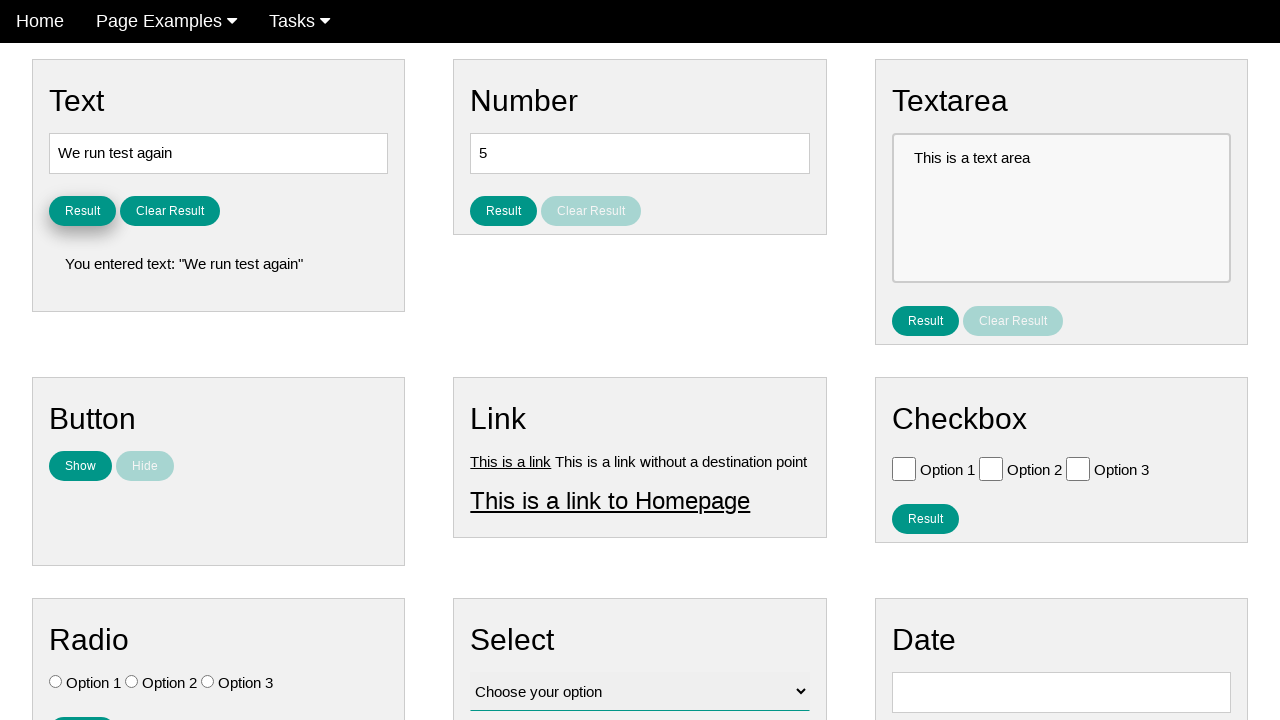